Tests JavaScript alert box functionality by clicking a button that triggers an alert and then accepting/dismissing the alert dialog

Starting URL: https://syntaxprojects.com/javascript-alert-box-demo.php

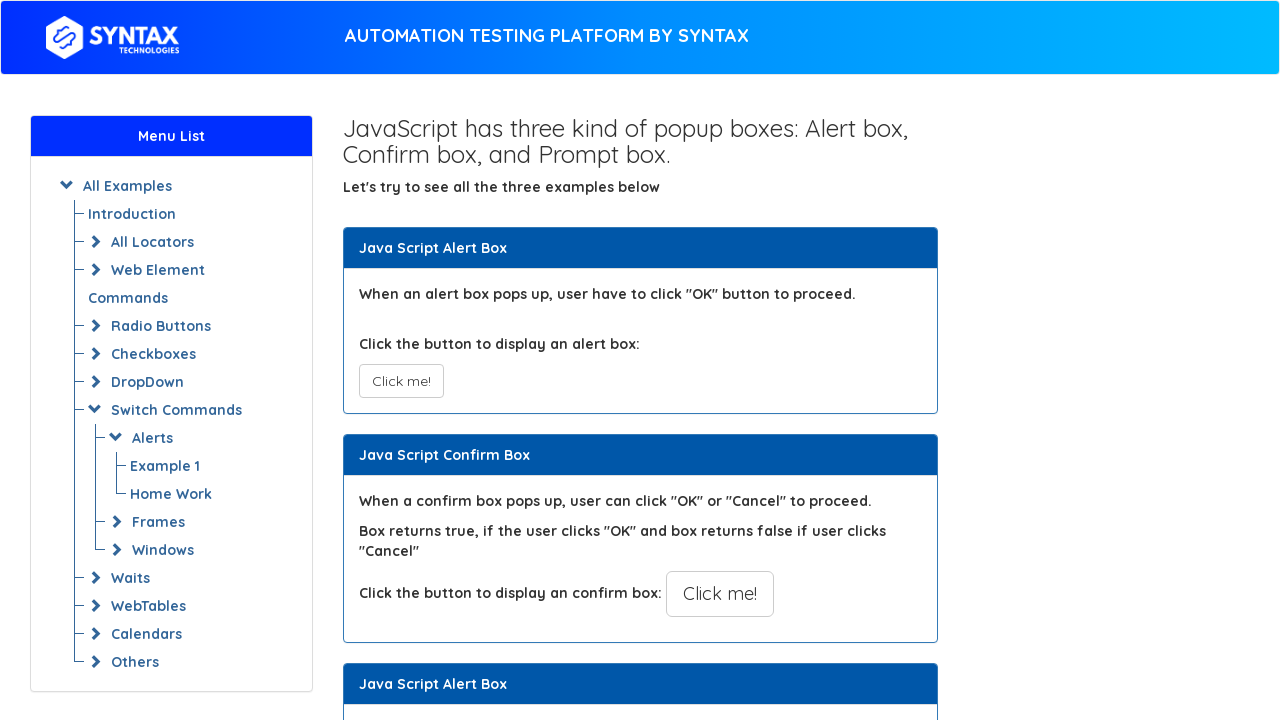

Clicked button to trigger JavaScript alert at (401, 381) on xpath=//button[@onclick='myAlertFunction()']
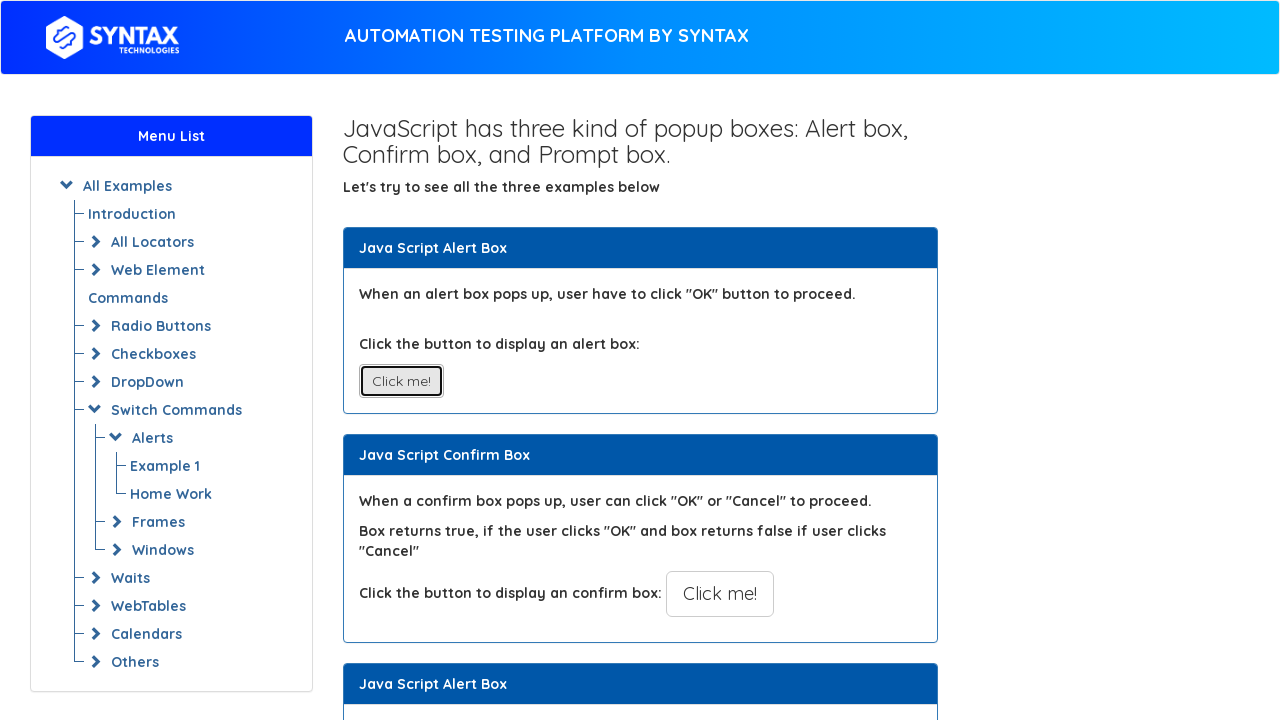

Set up dialog handler to accept alerts
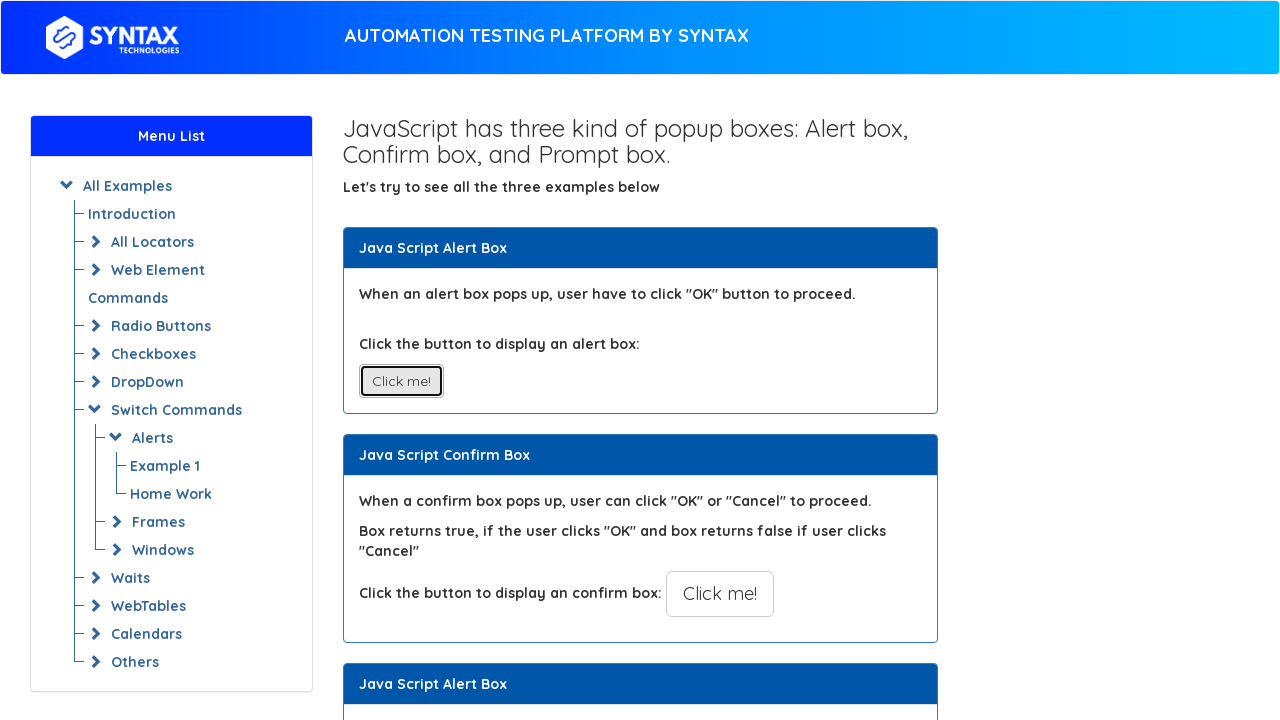

Set up one-time dialog handler to accept next alert
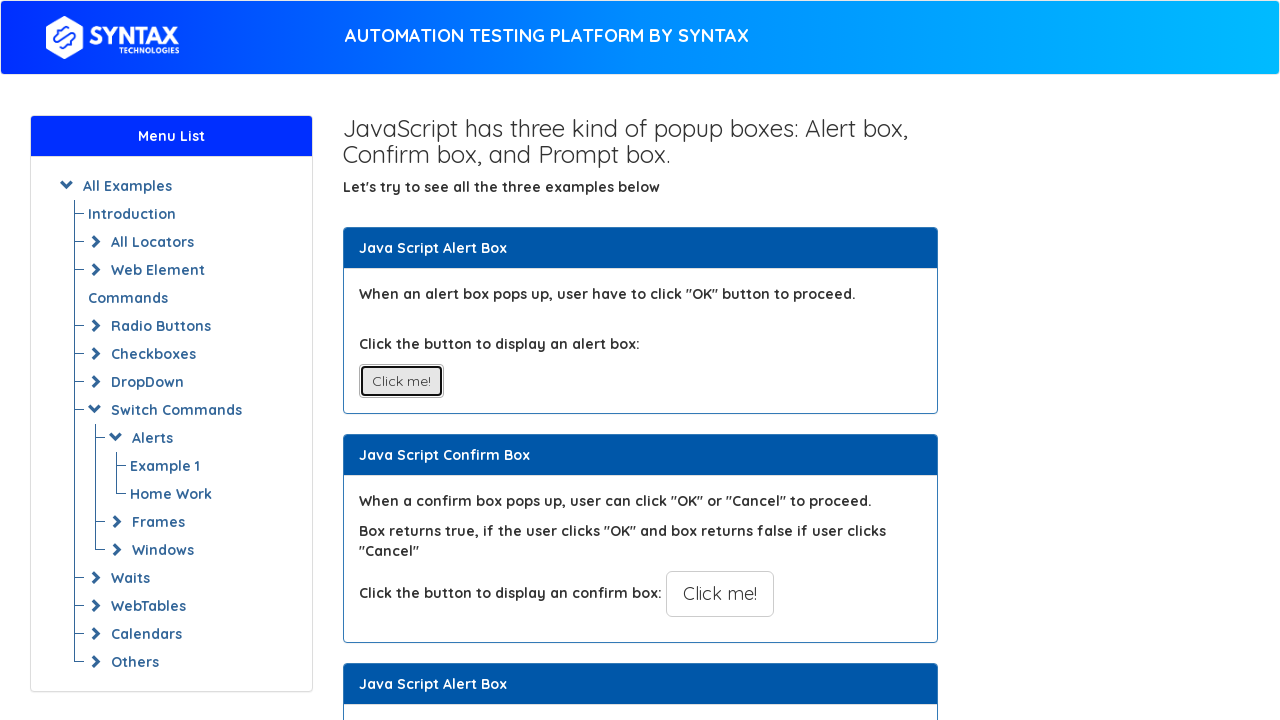

Clicked button to trigger alert, which was automatically accepted at (401, 381) on xpath=//button[@onclick='myAlertFunction()']
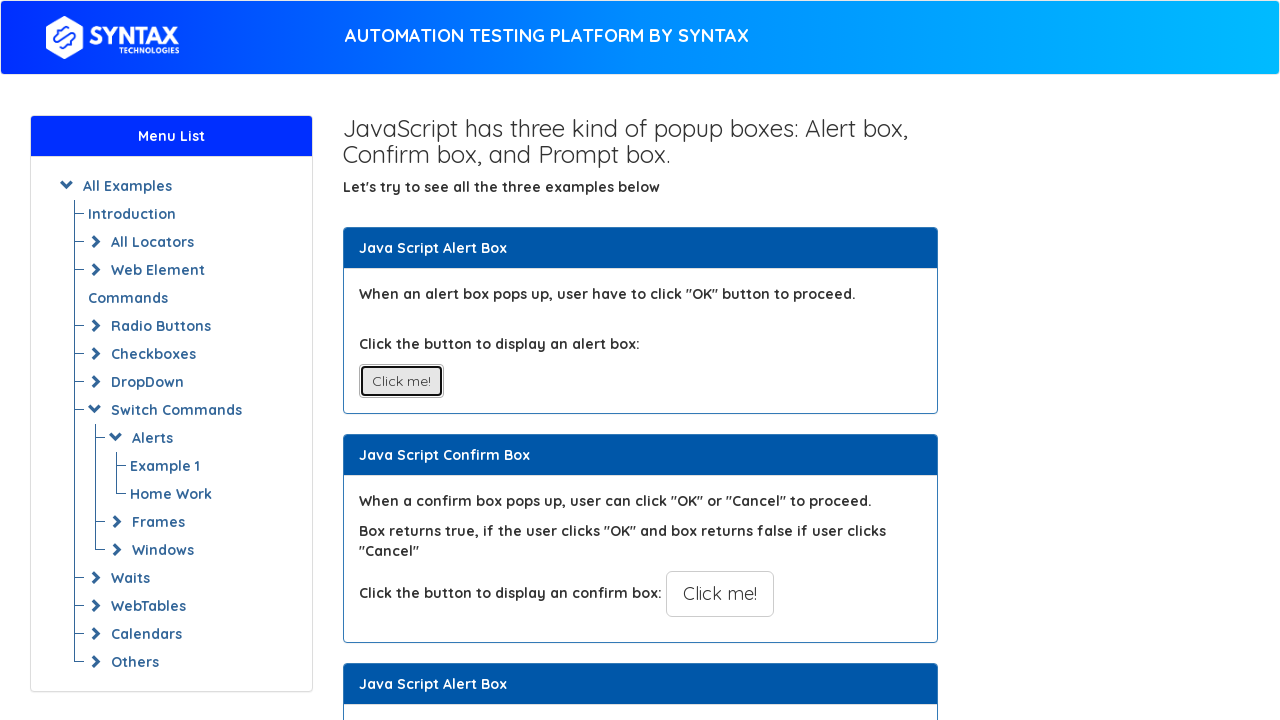

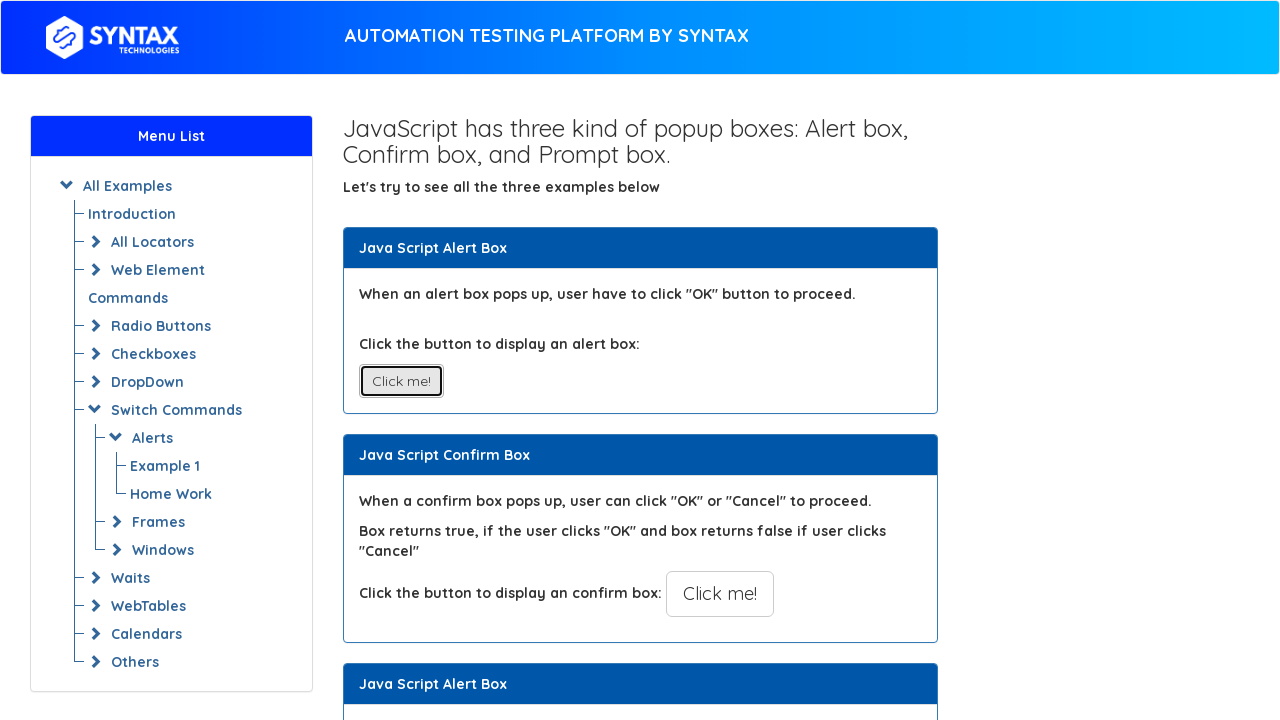